Tests window switching functionality by opening a new window via a link click and switching between multiple browser windows

Starting URL: https://the-internet.herokuapp.com/windows

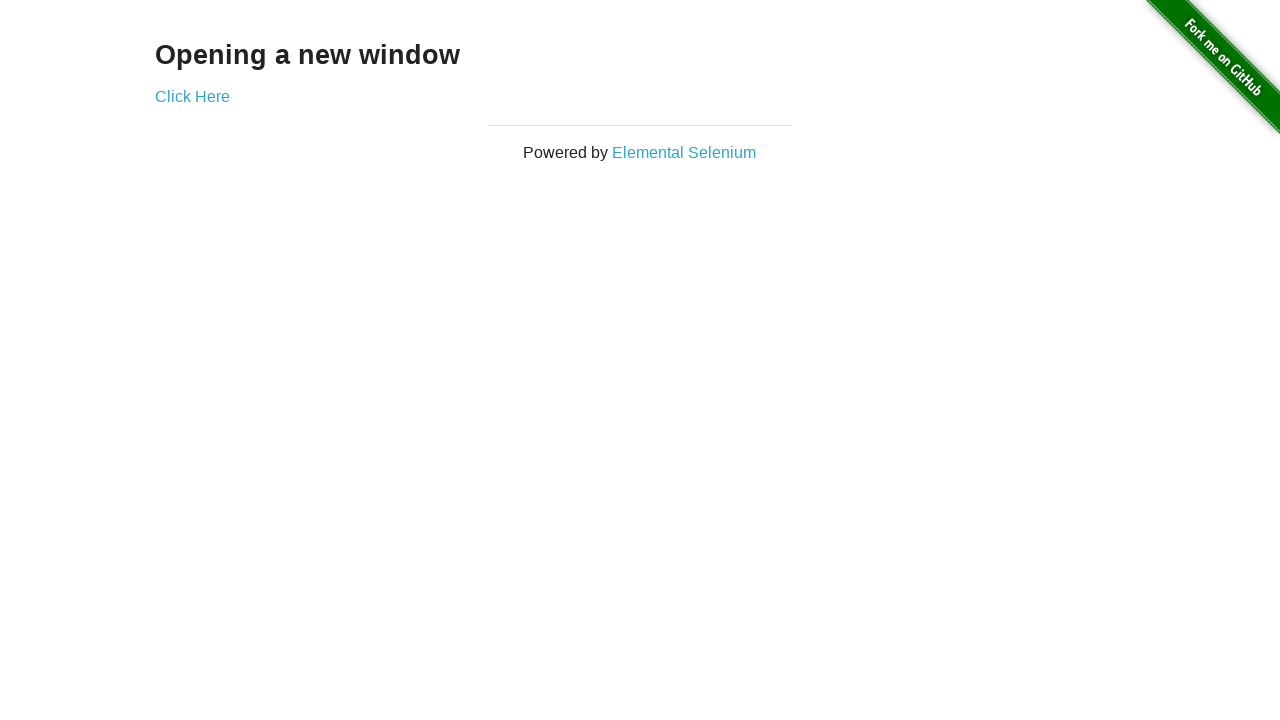

Stored reference to main window
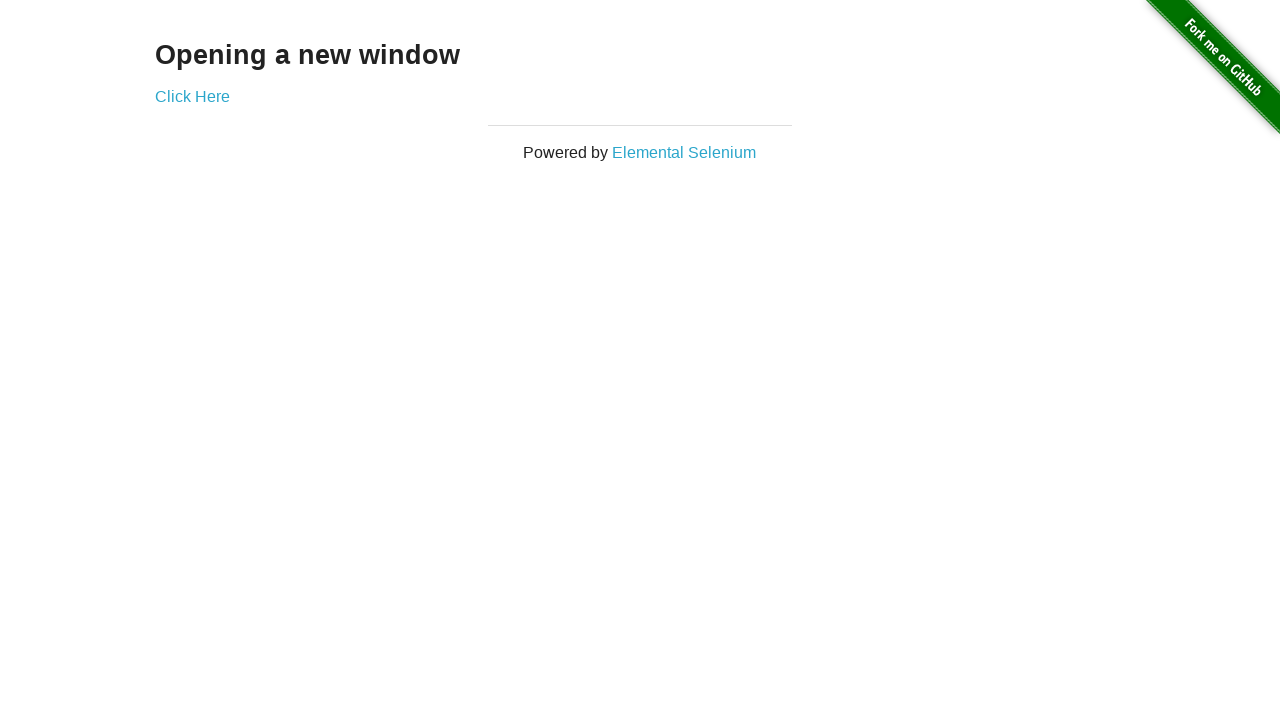

Clicked 'Click Here' link to open new window at (192, 96) on text=Click Here
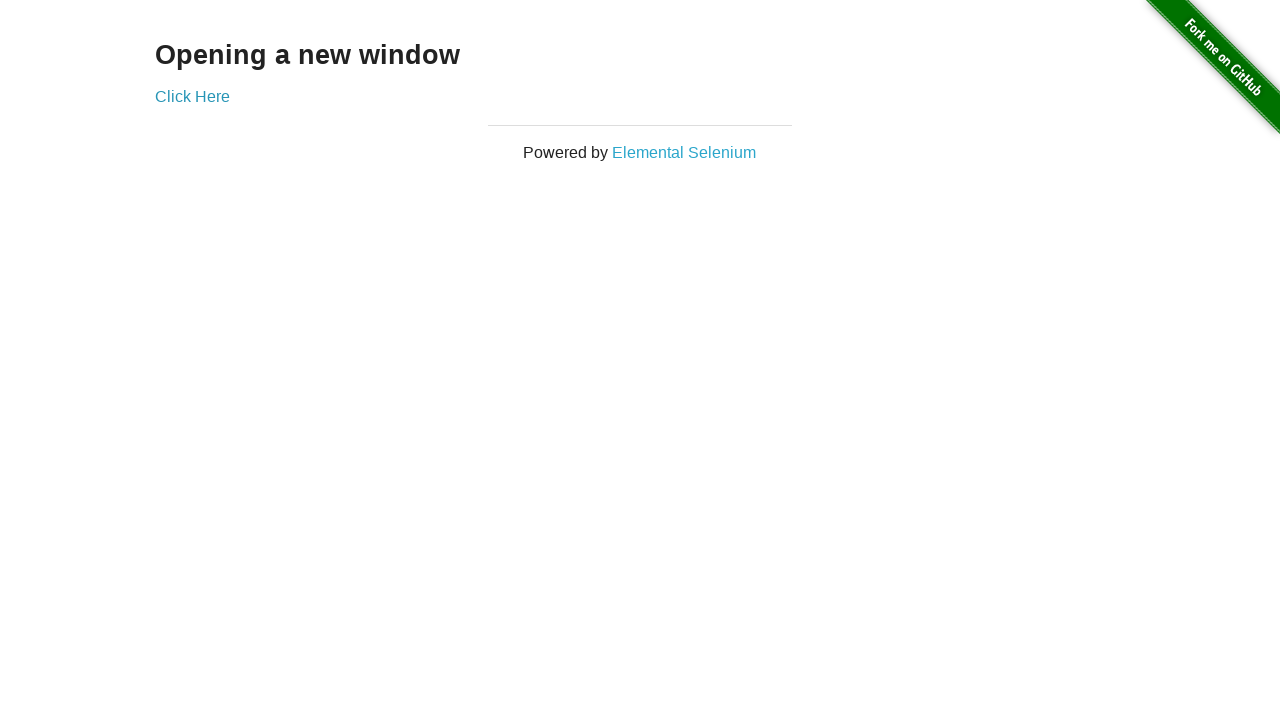

Captured new window/popup reference
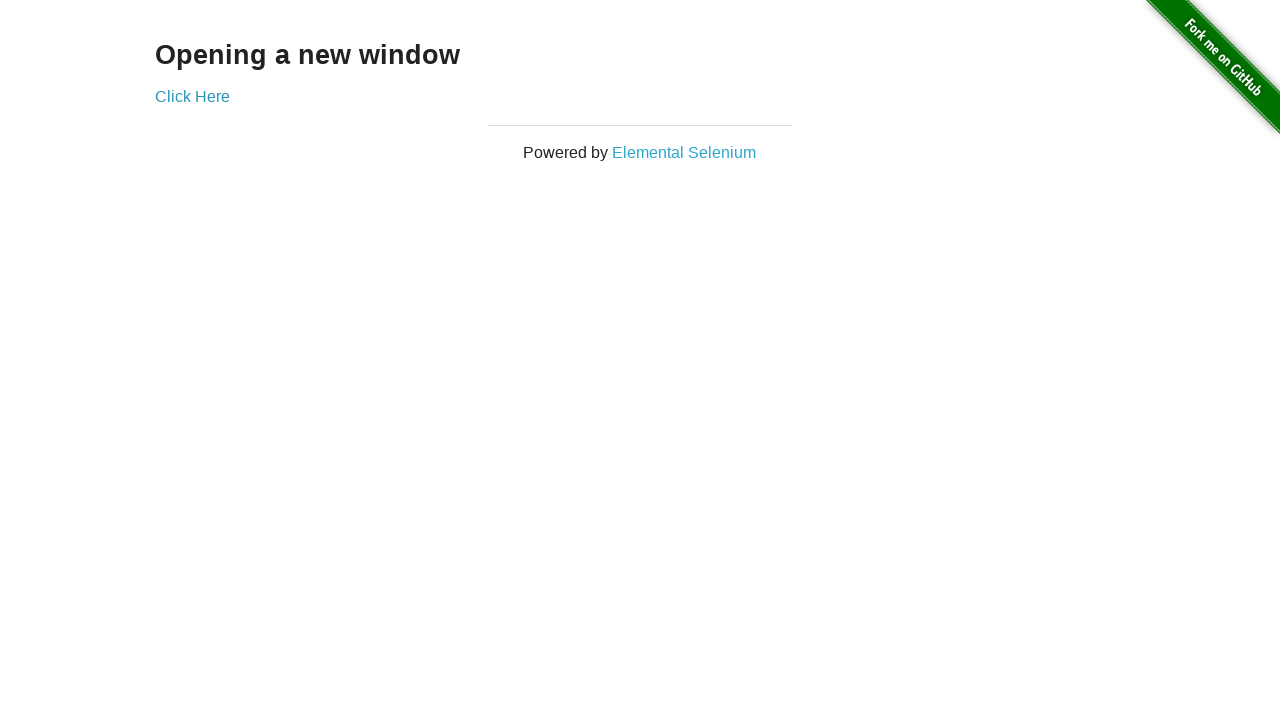

New window loaded successfully
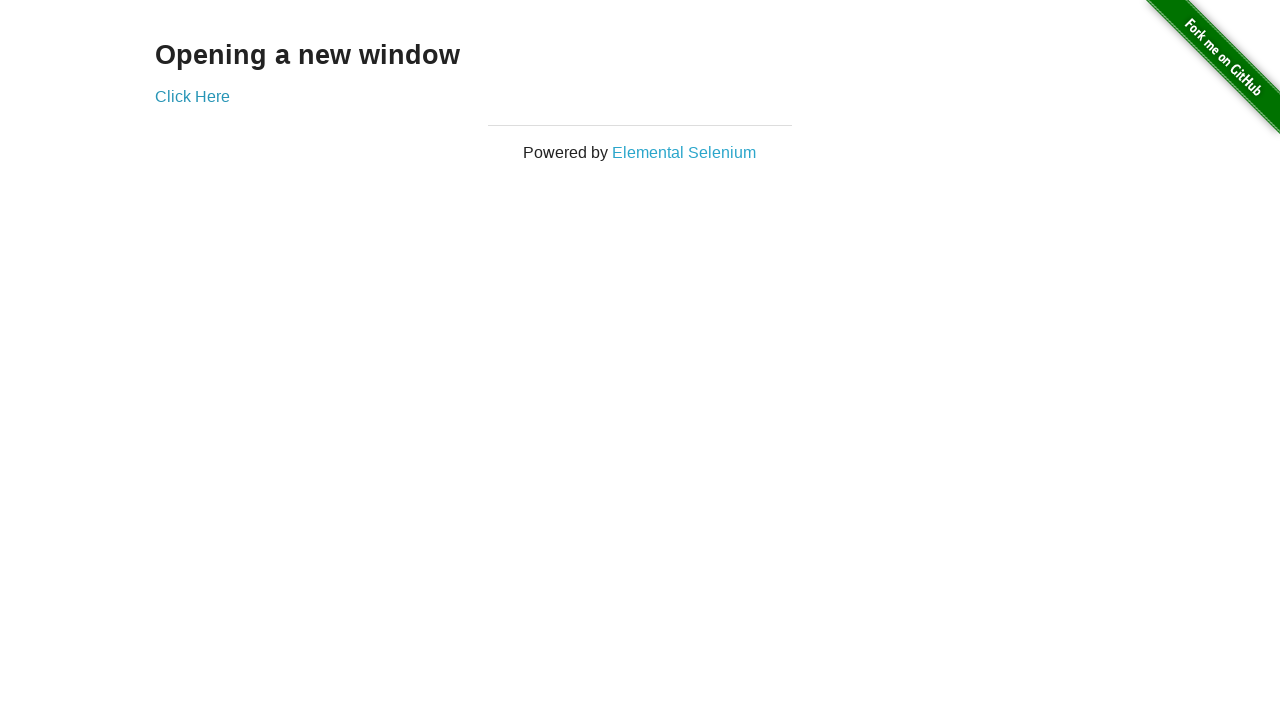

Switched back to main window
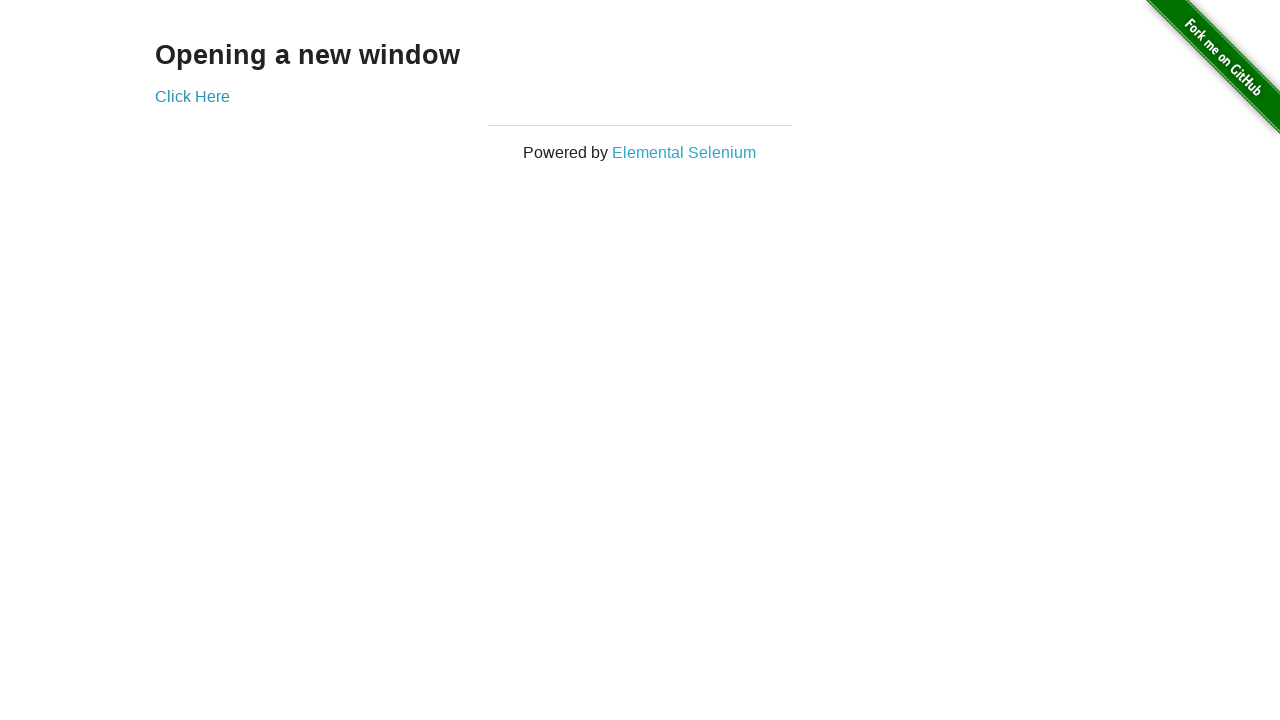

Switched to new window again
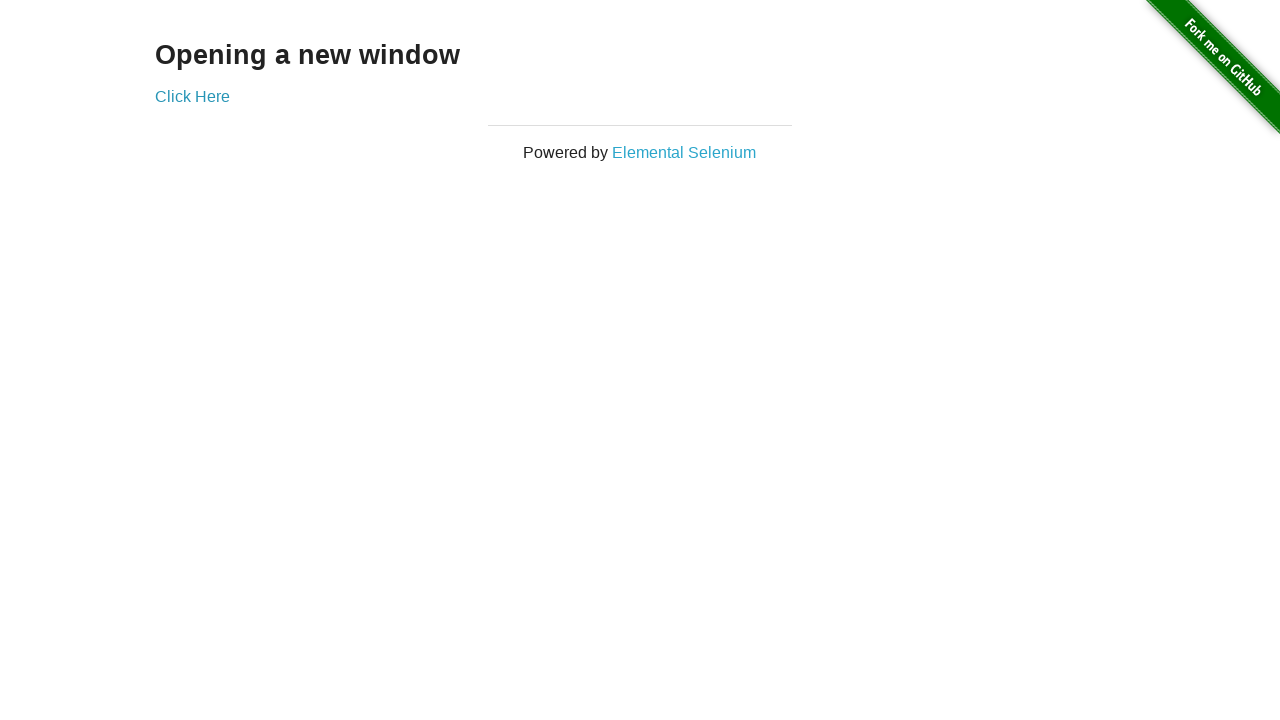

Switched back to main window again
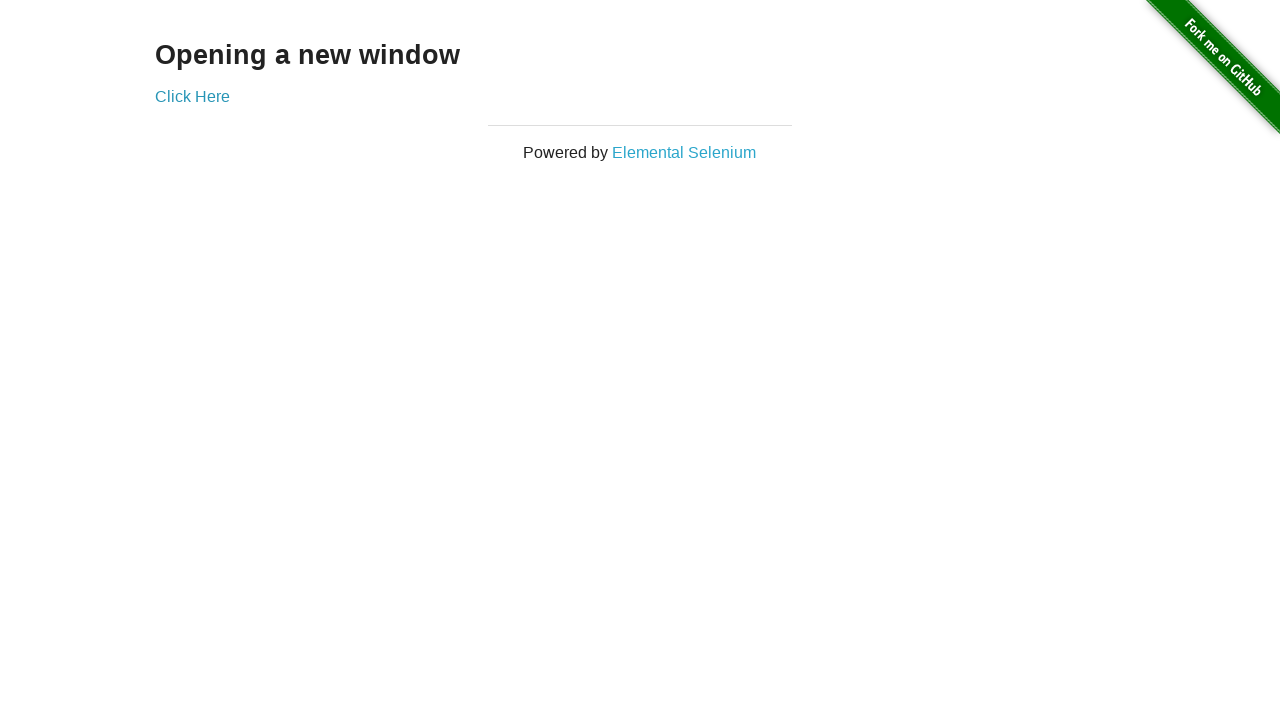

Switched to new window for final time
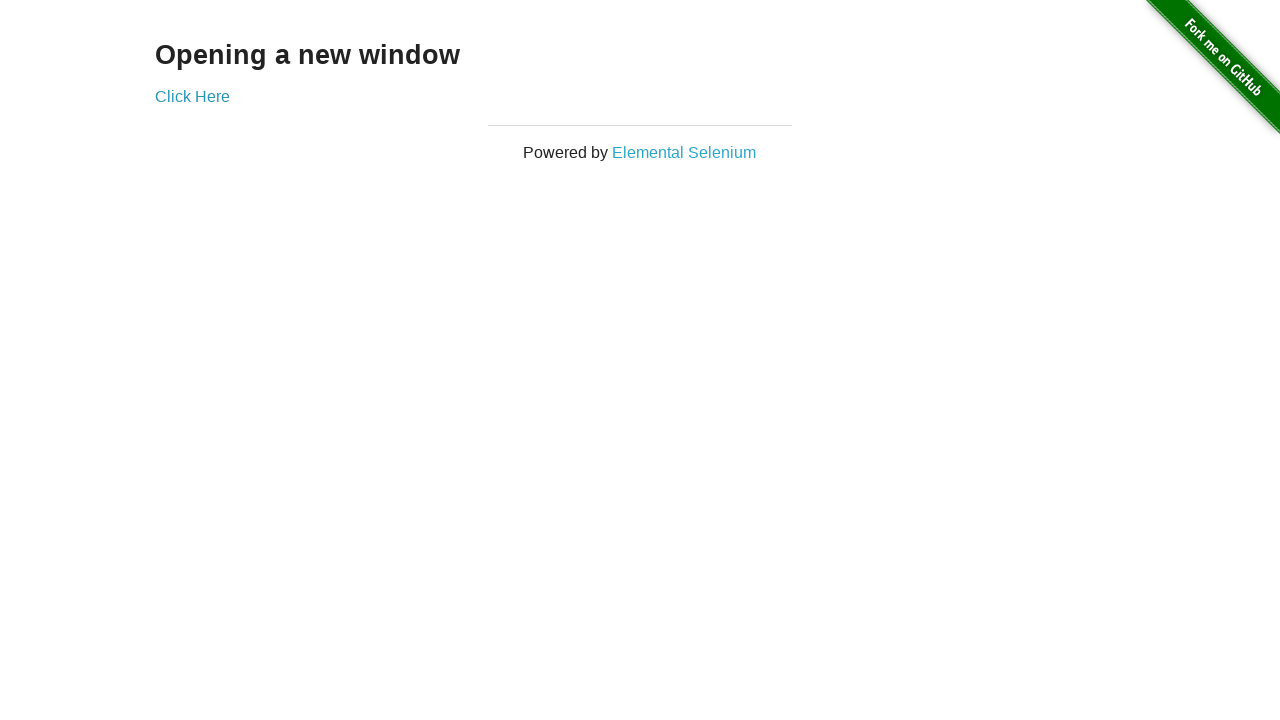

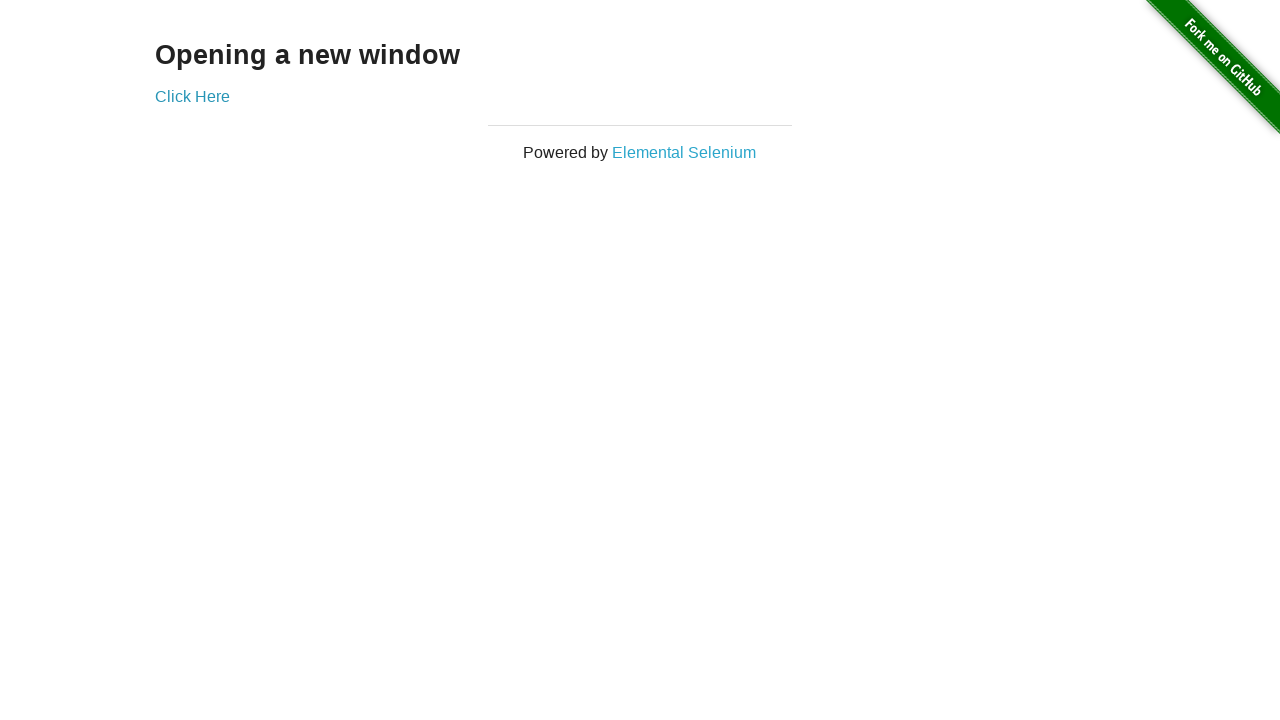